Tests that a checkmark icon is displayed on the confirmation page after successful subscription

Starting URL: https://shimmering-hamster-bbee86.netlify.app/

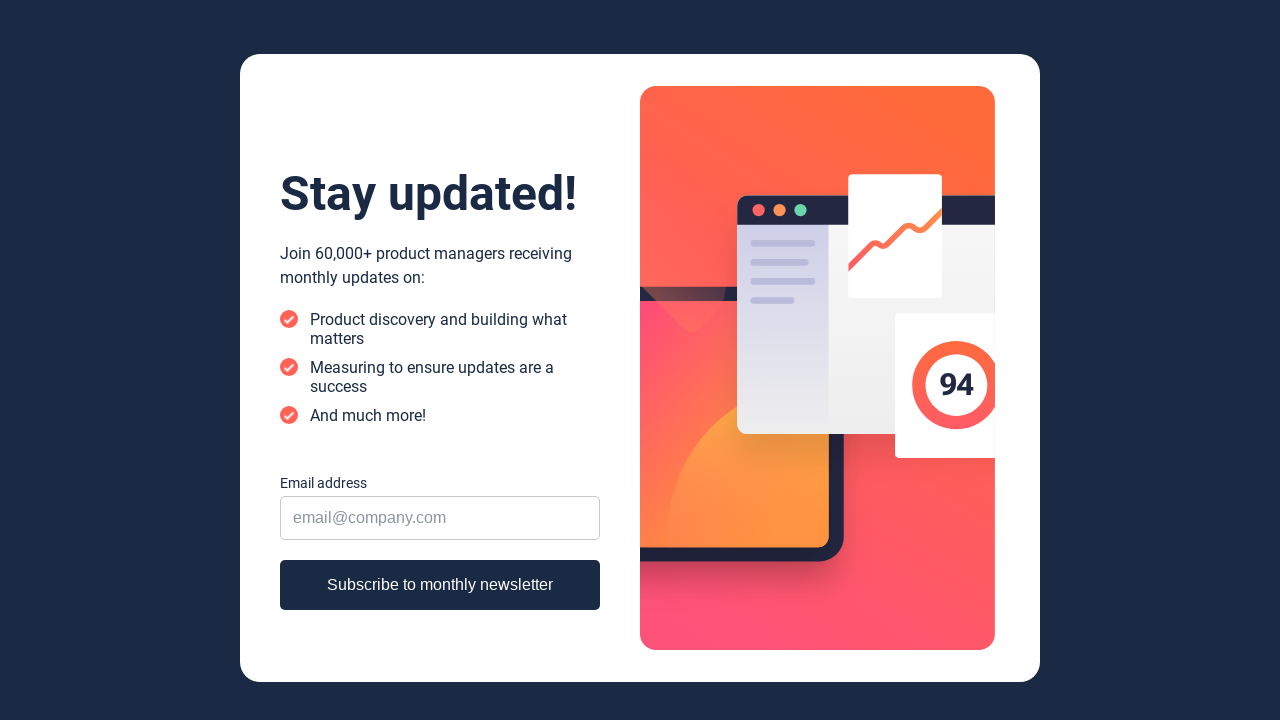

Filled email input field with 'newsletter_user@example.com' on input[type='email']
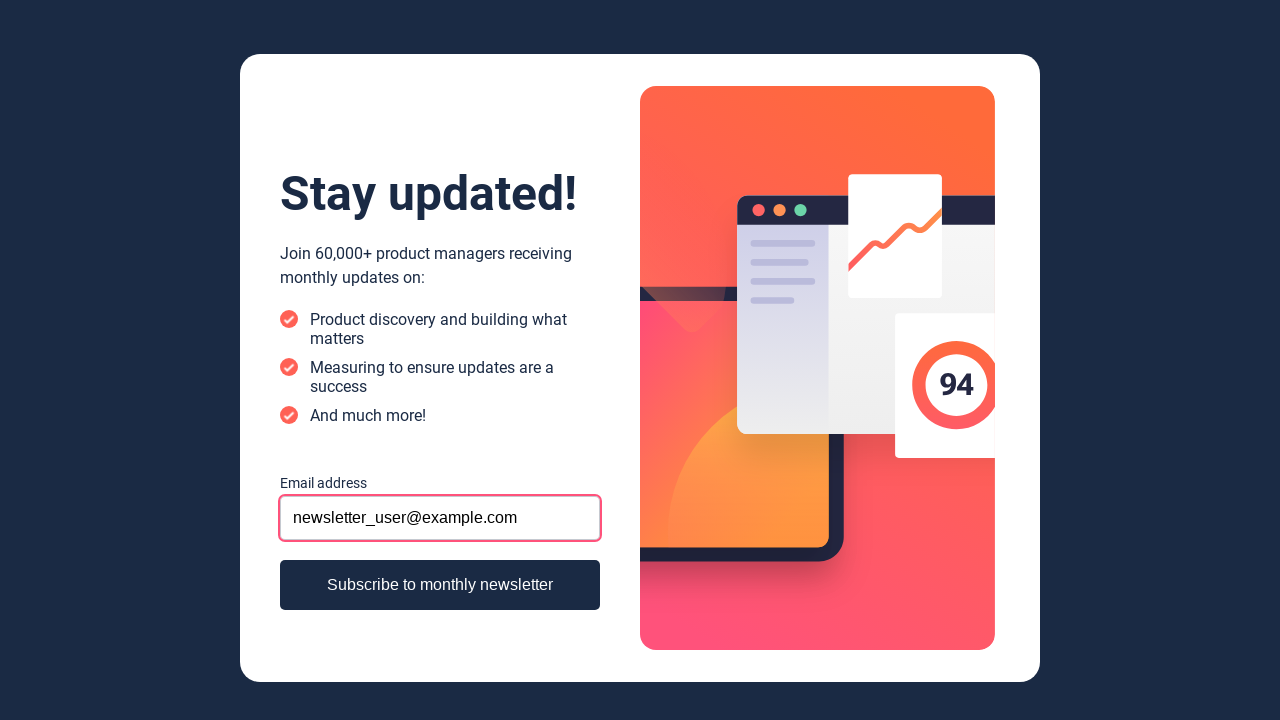

Clicked subscribe button to submit email at (440, 585) on button[type='submit'], button:has-text('Subscribe'), .subscribe-btn
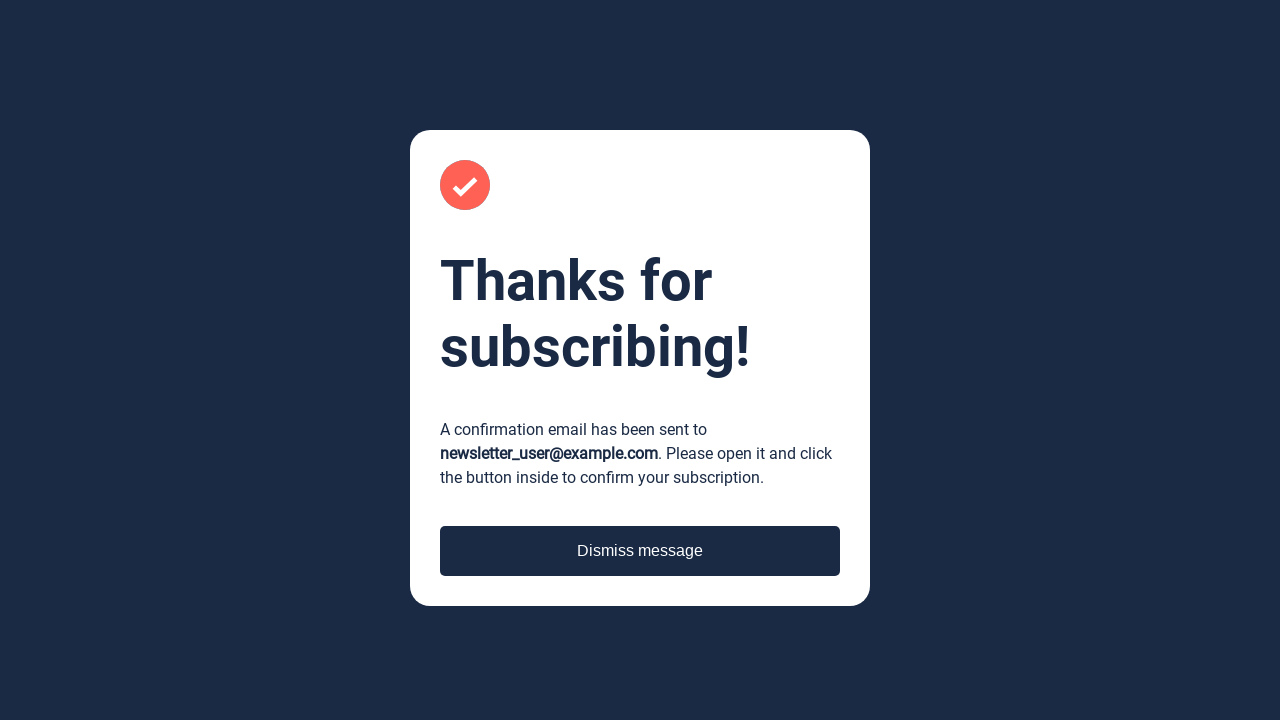

Confirmation page loaded with checkmark icon visible
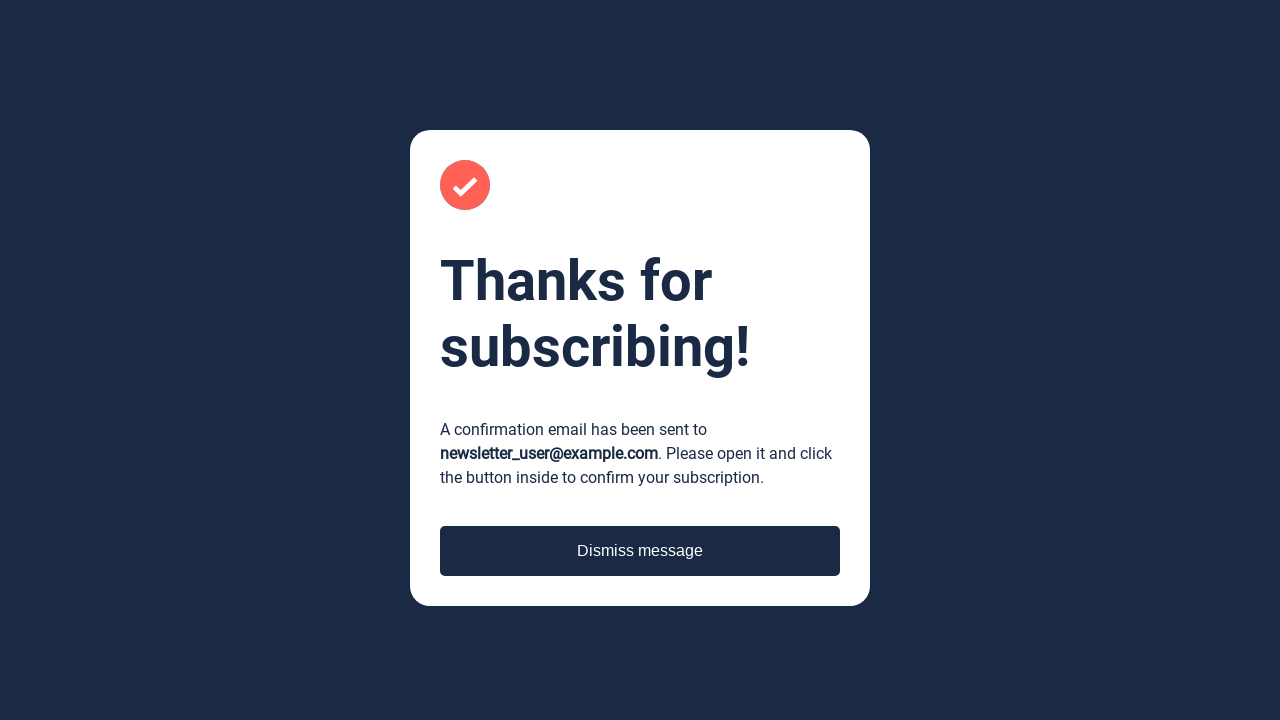

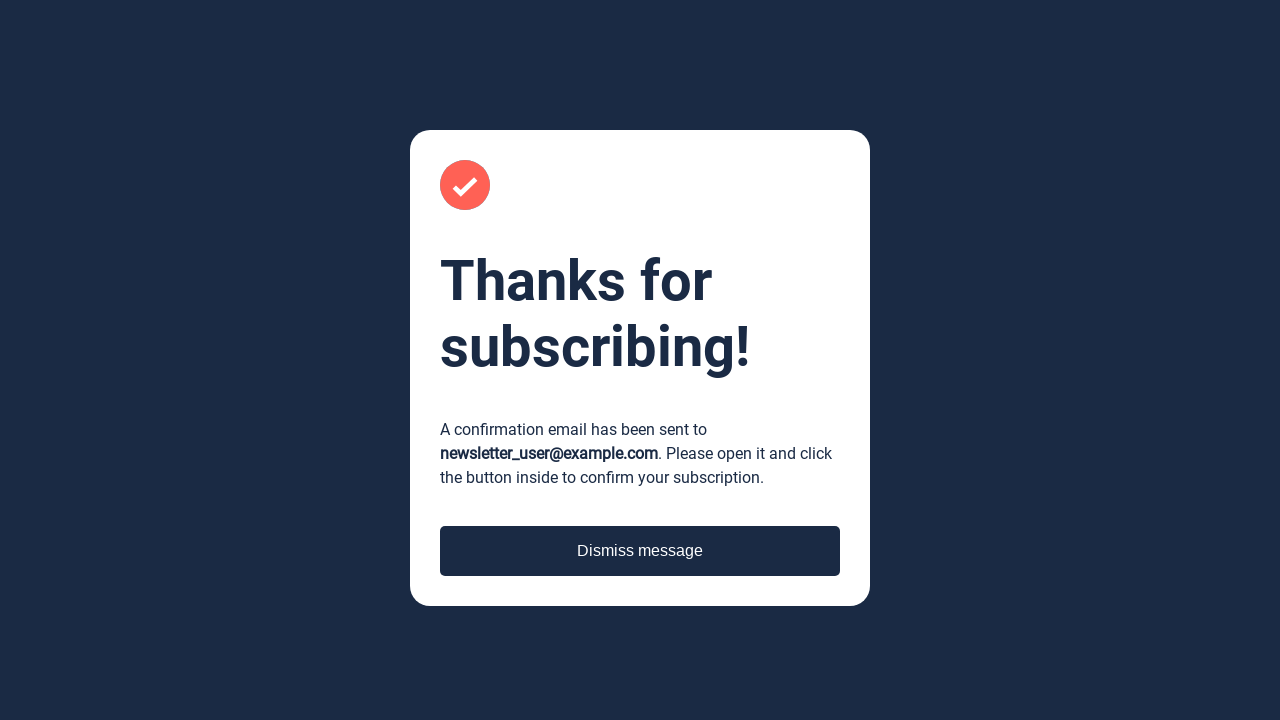